Tests radio button and checkbox selection on a practice form by selecting the Female gender radio button and checking the Music hobby checkbox

Starting URL: https://demoqa.com/automation-practice-form

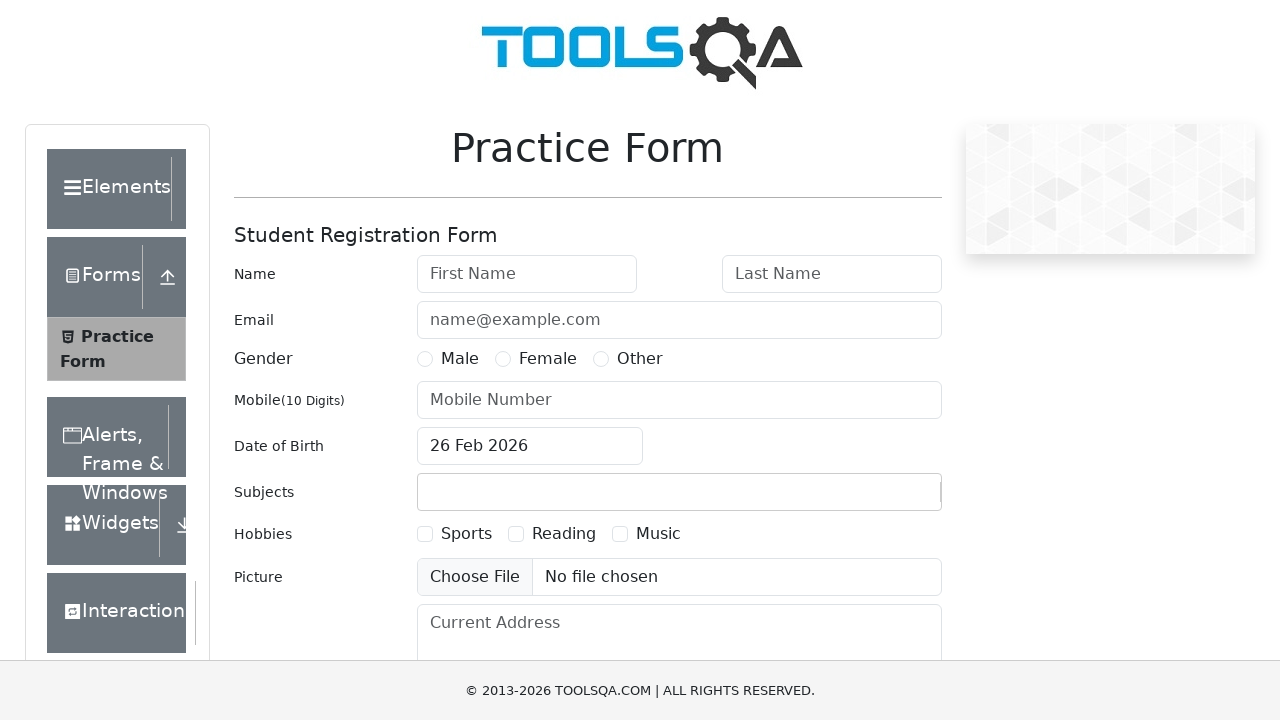

Located Female gender radio button
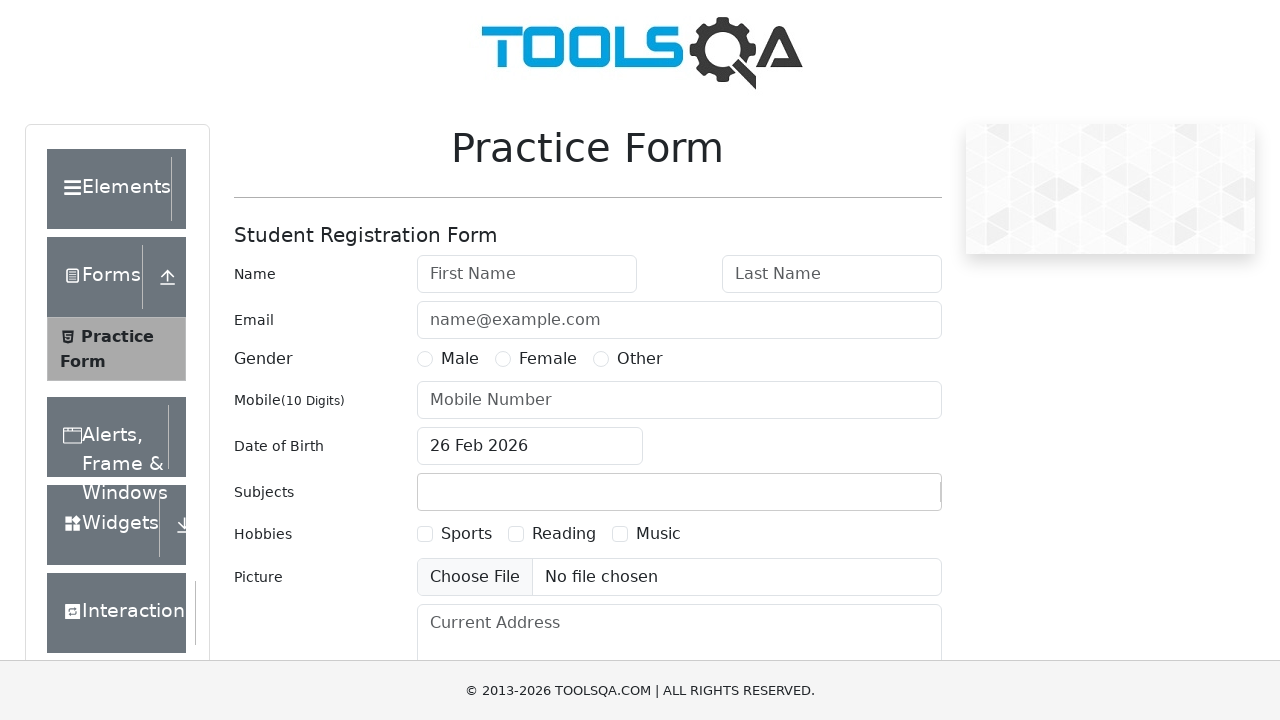

Clicked Female radio button to select female gender at (548, 359) on label[for='gender-radio-2']
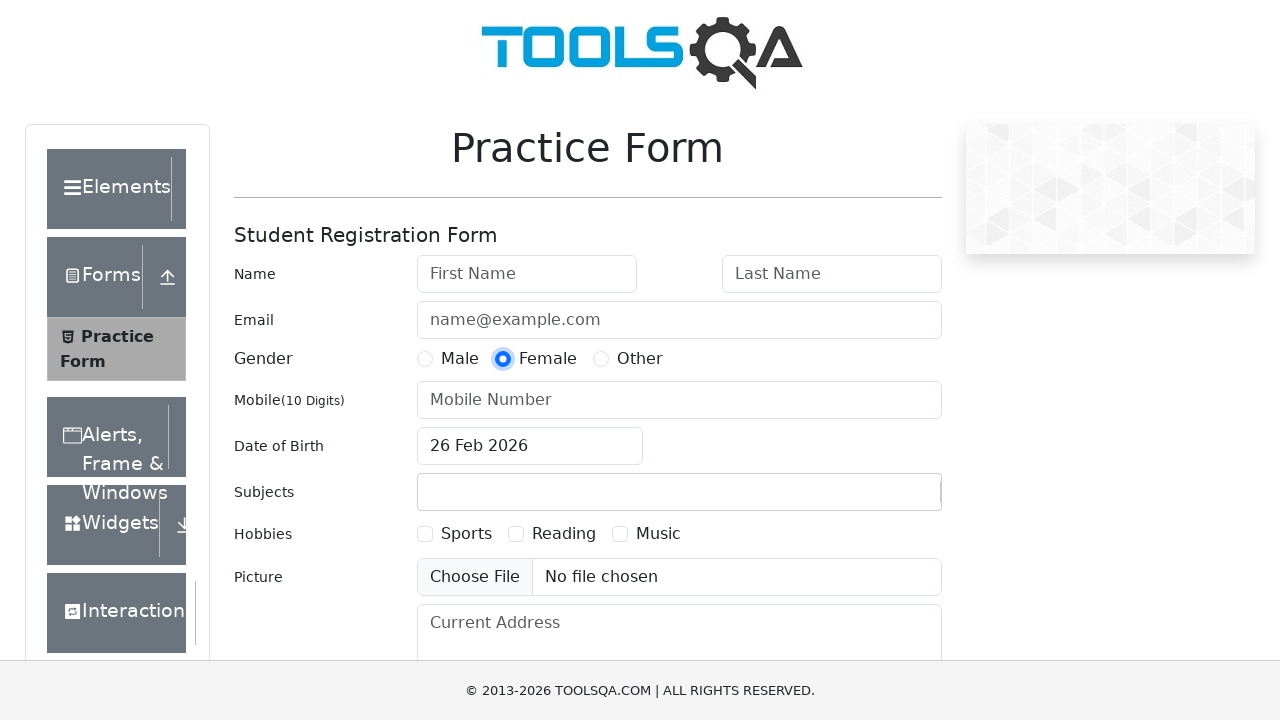

Located Music hobby checkbox
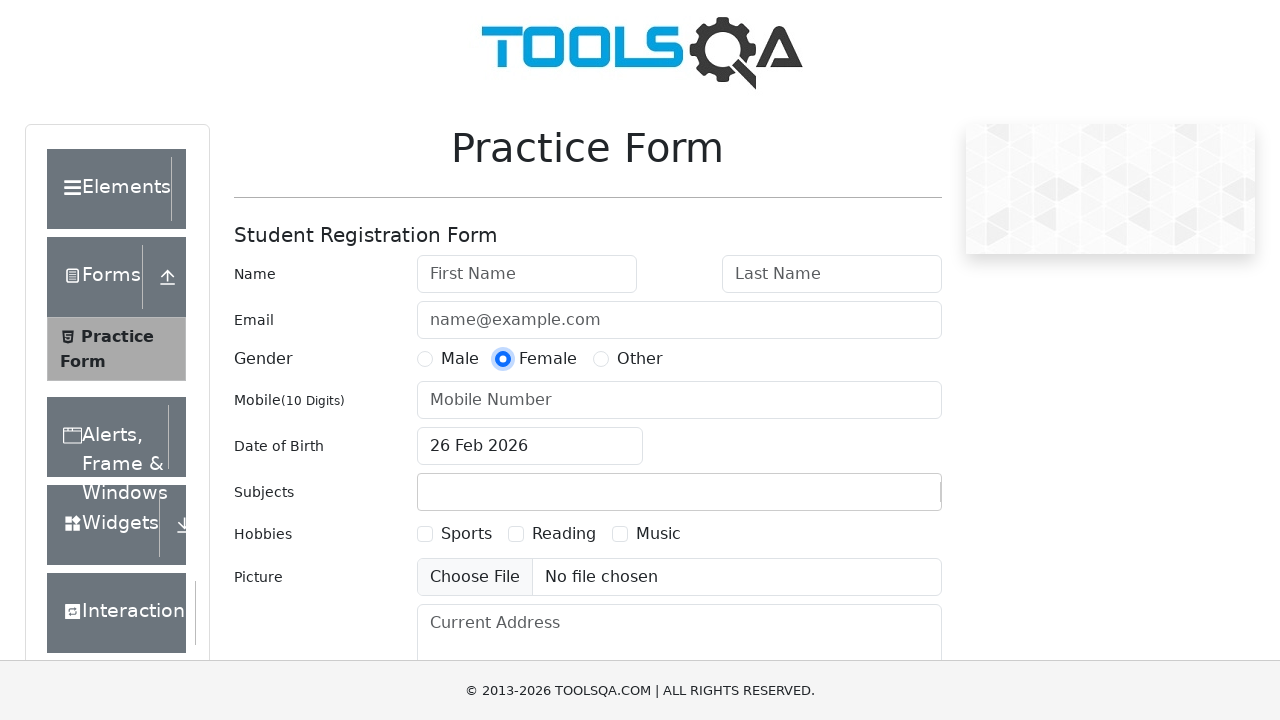

Clicked Music checkbox to select music hobby at (658, 534) on label[for='hobbies-checkbox-3']
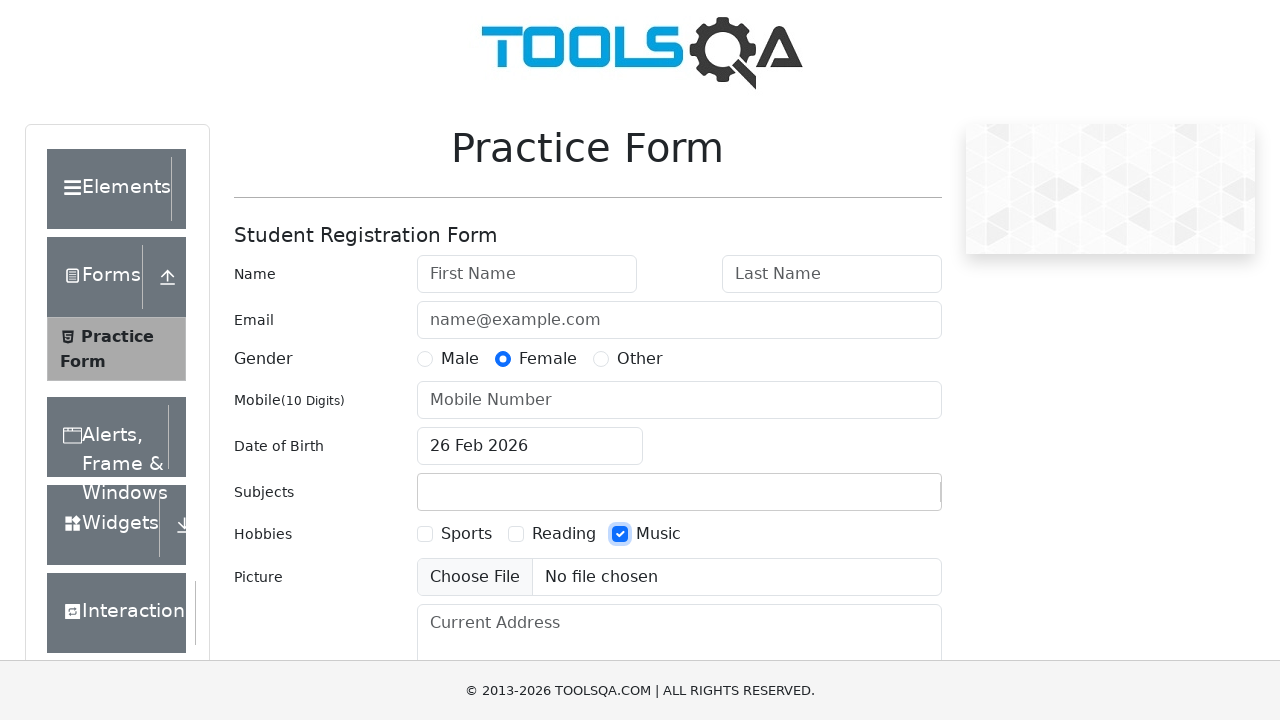

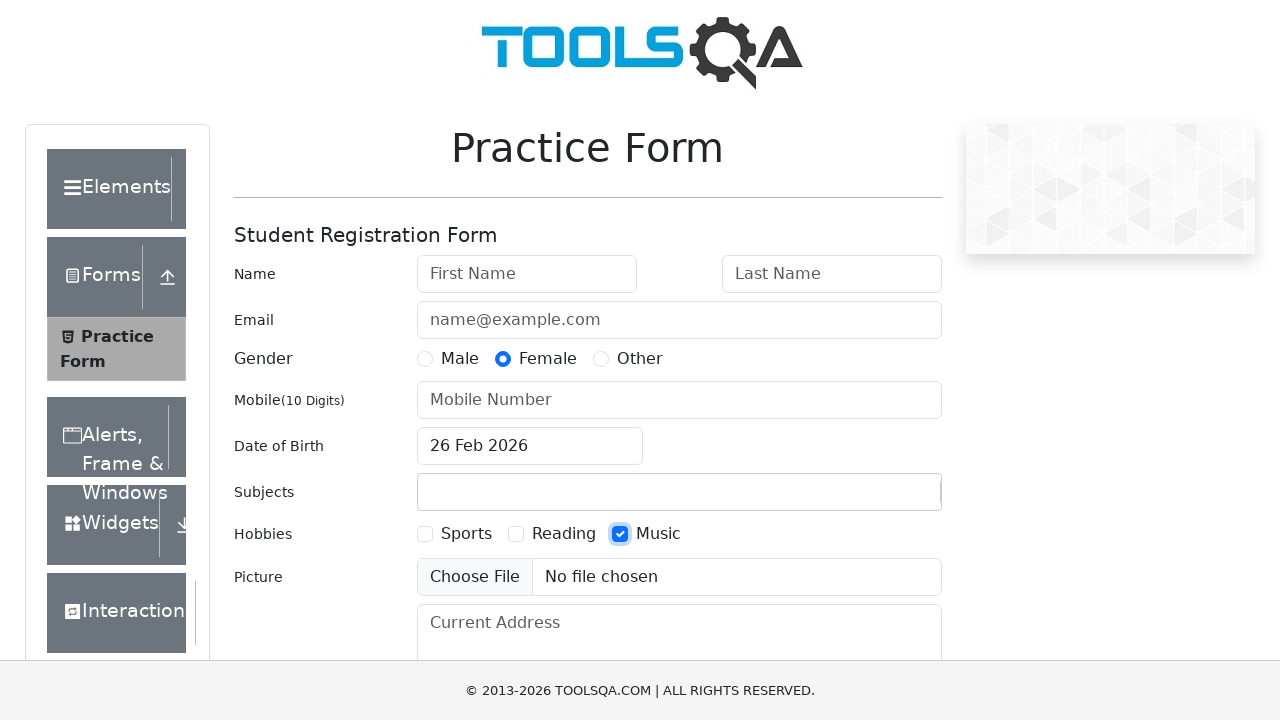